Tests JavaScript alert handling by clicking a button, accepting an alert dialog, then reading a value from the page, calculating a mathematical result, filling it into an answer field, and submitting the form.

Starting URL: http://suninjuly.github.io/alert_accept.html

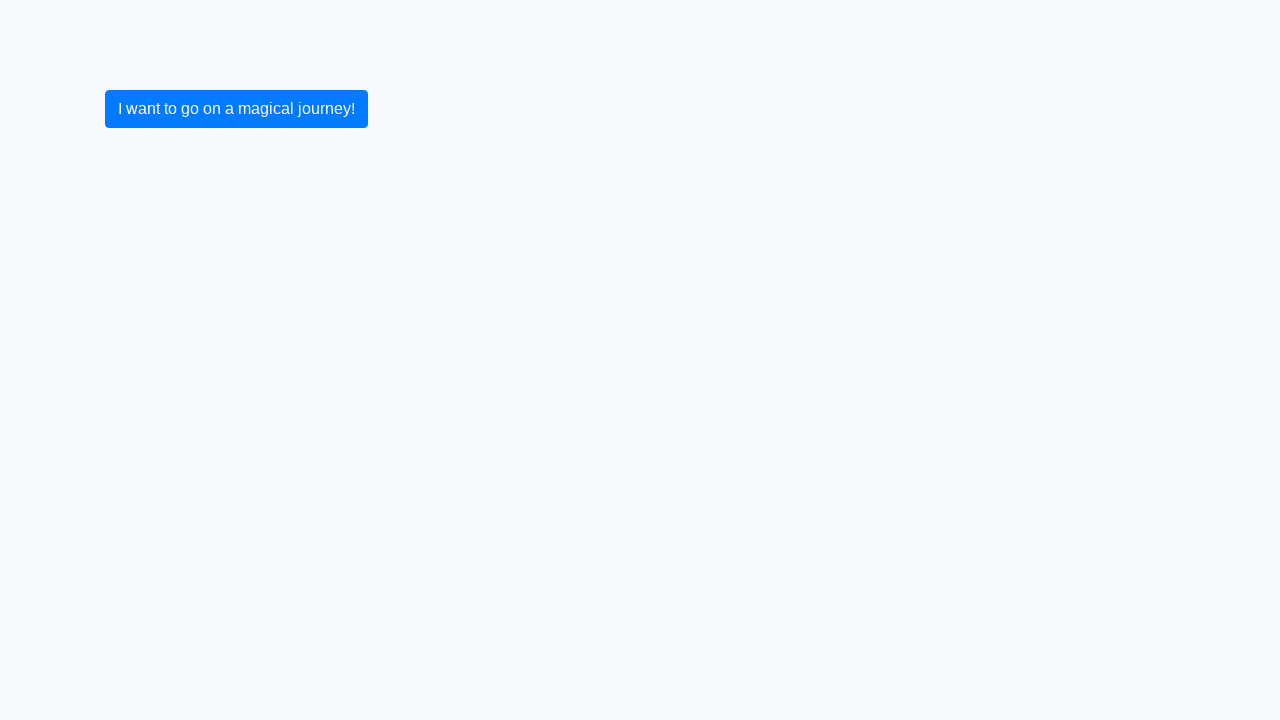

Set up dialog handler to accept alerts
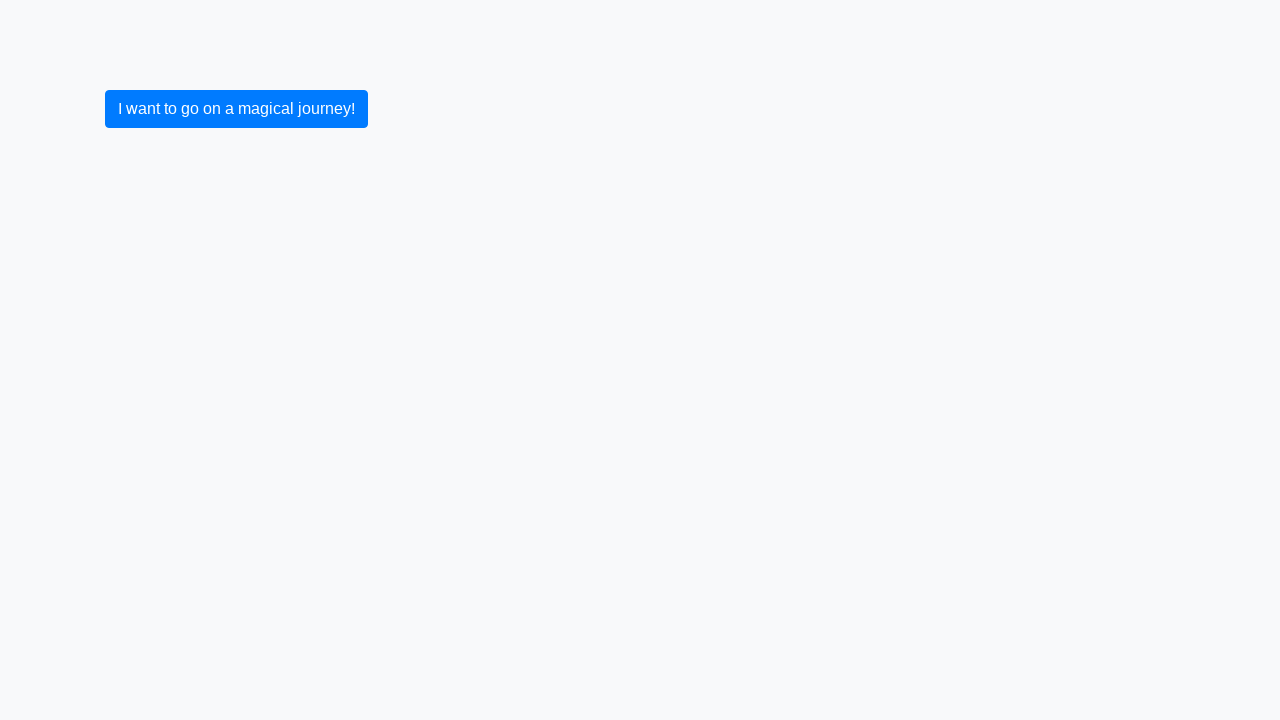

Clicked button to trigger JavaScript alert at (236, 109) on button
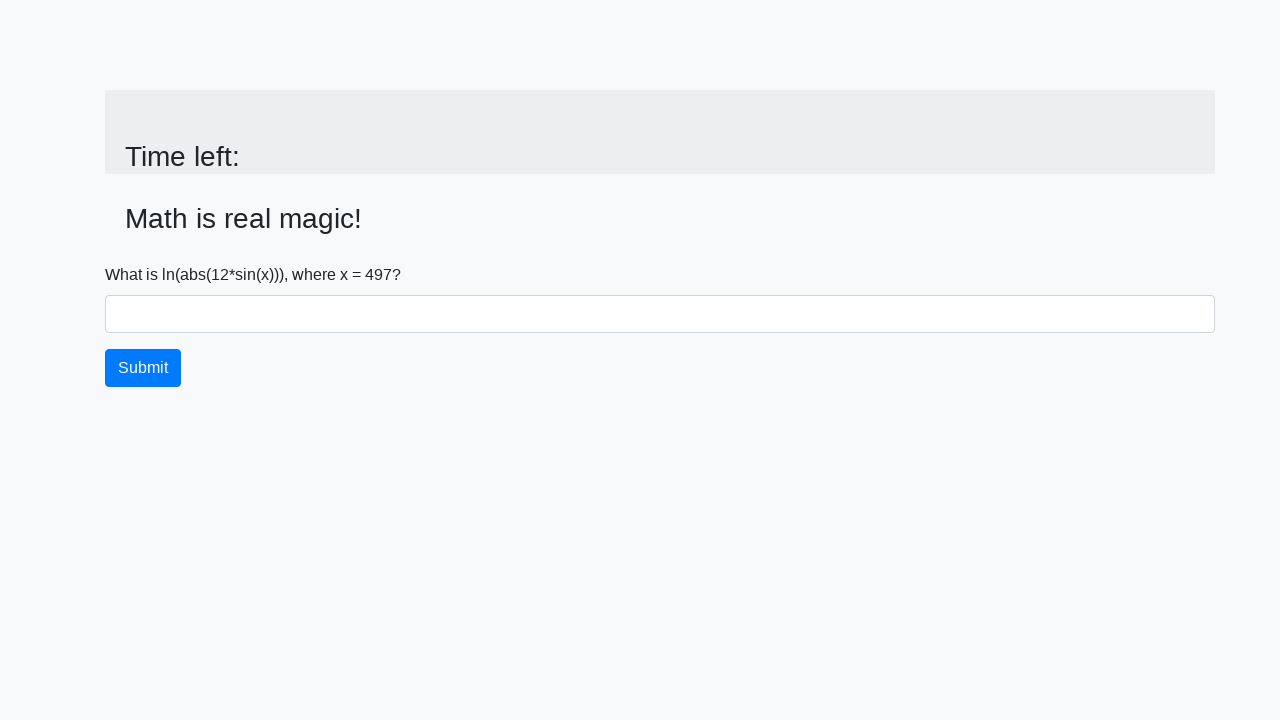

Alert was accepted and input_value element is visible
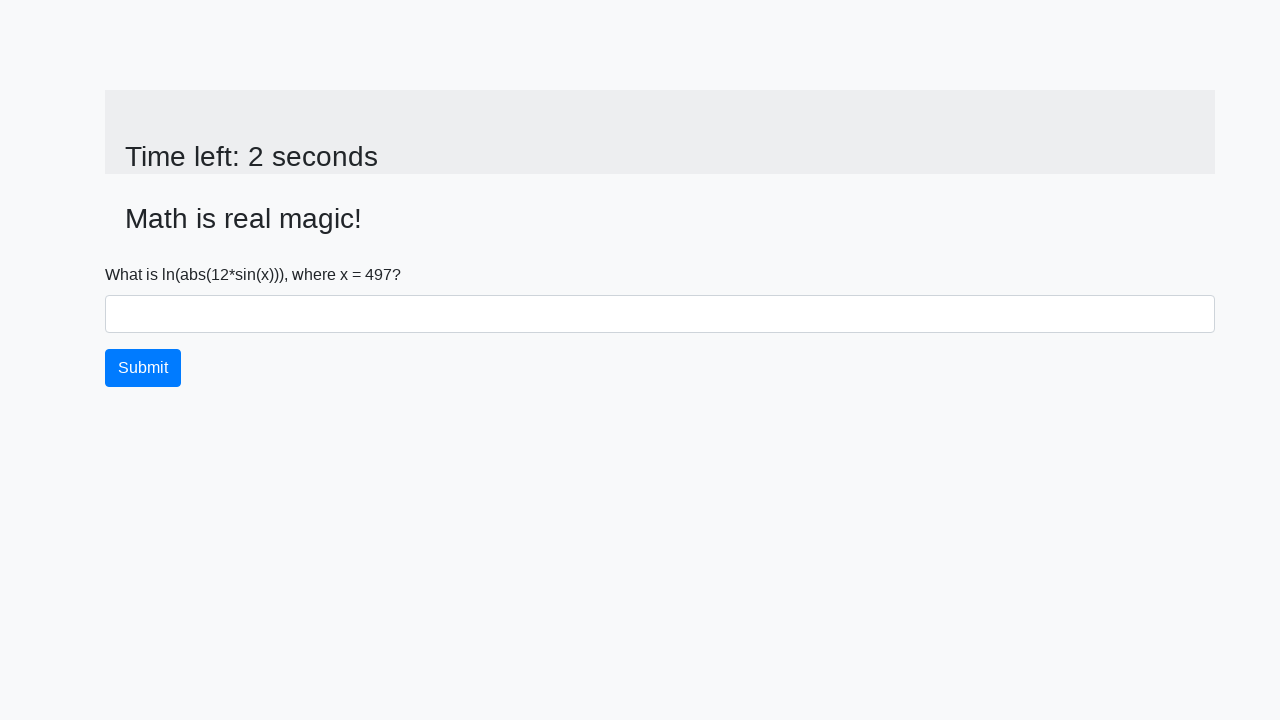

Retrieved x value from page: 497
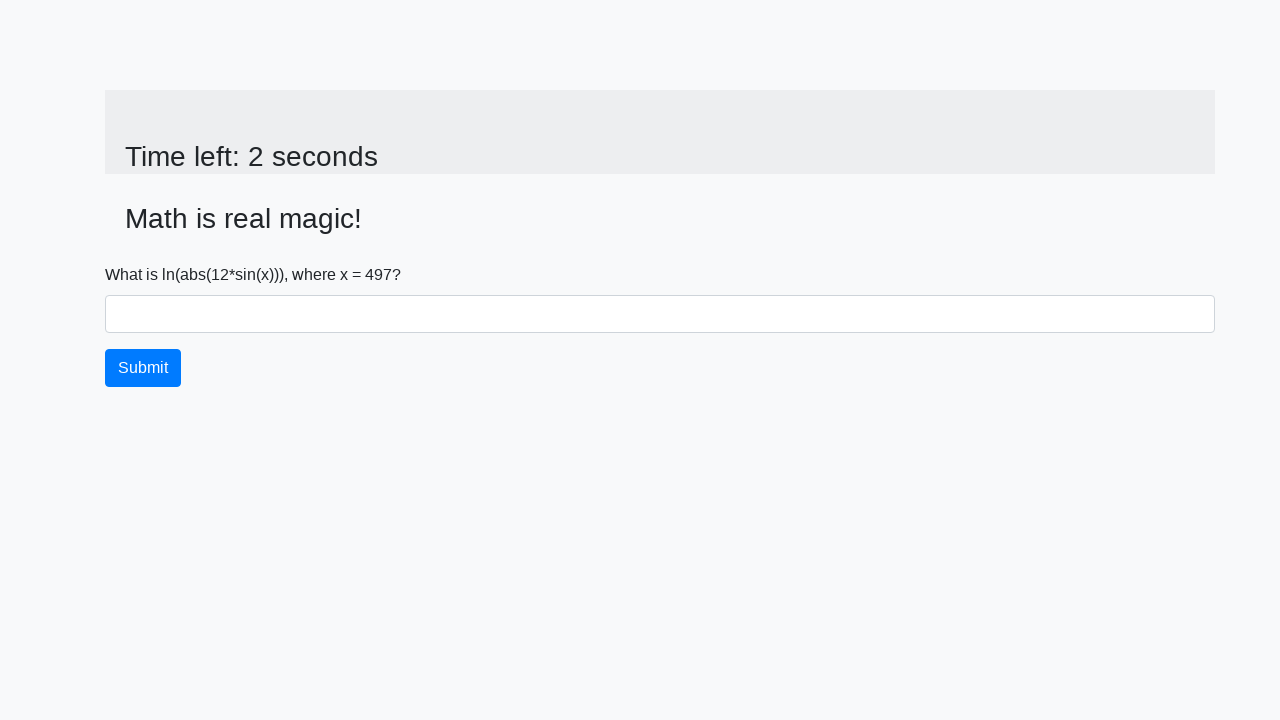

Calculated answer using formula: 1.9535711184295308
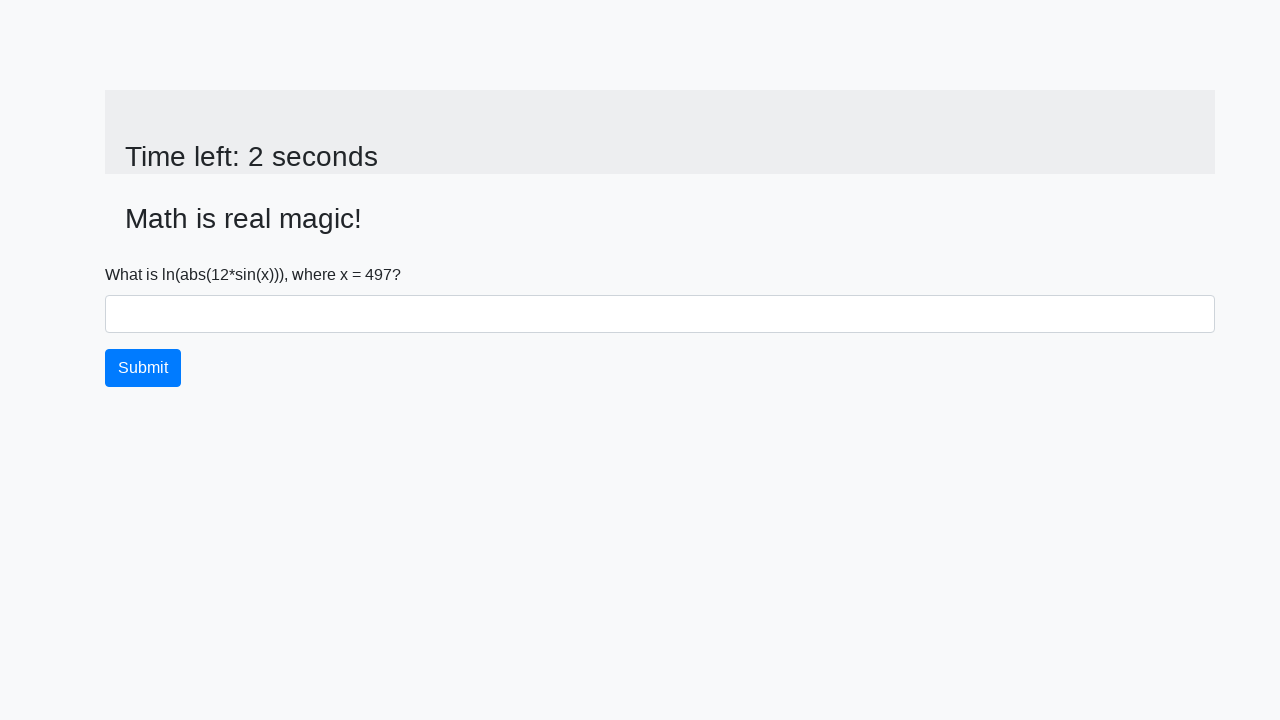

Filled answer field with calculated value: 1.9535711184295308 on #answer
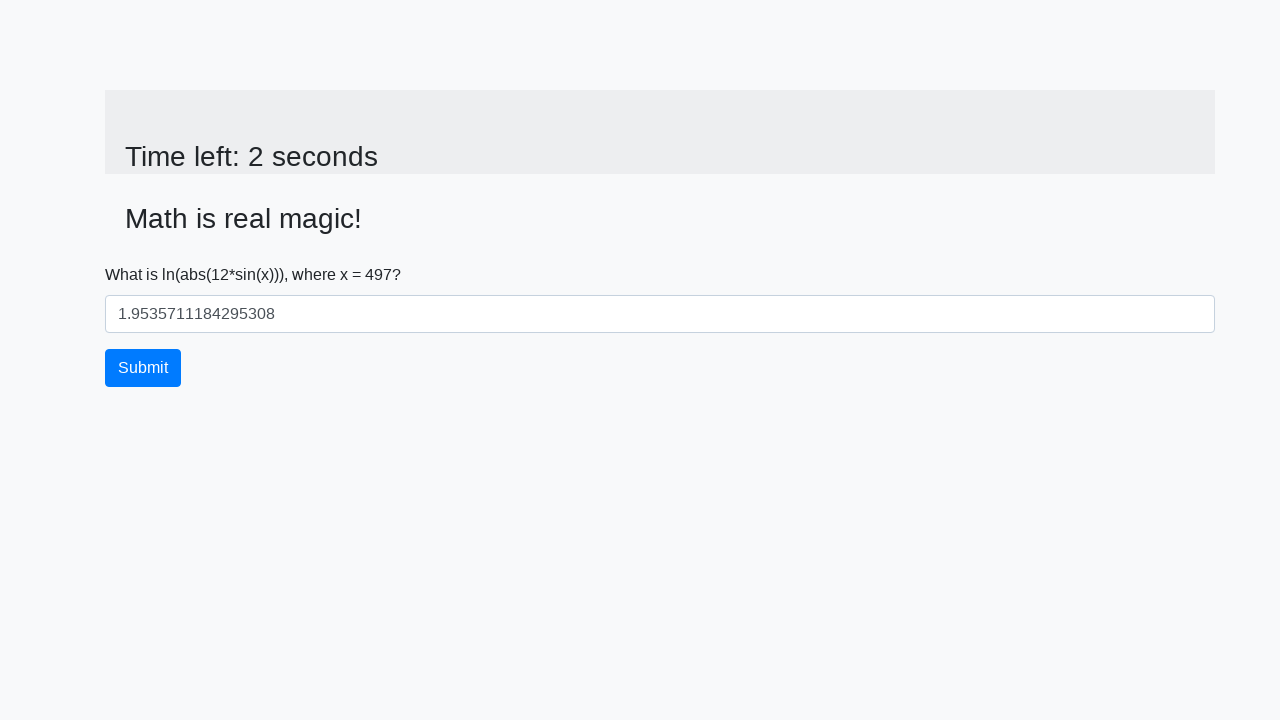

Clicked submit button to submit the form at (143, 368) on button
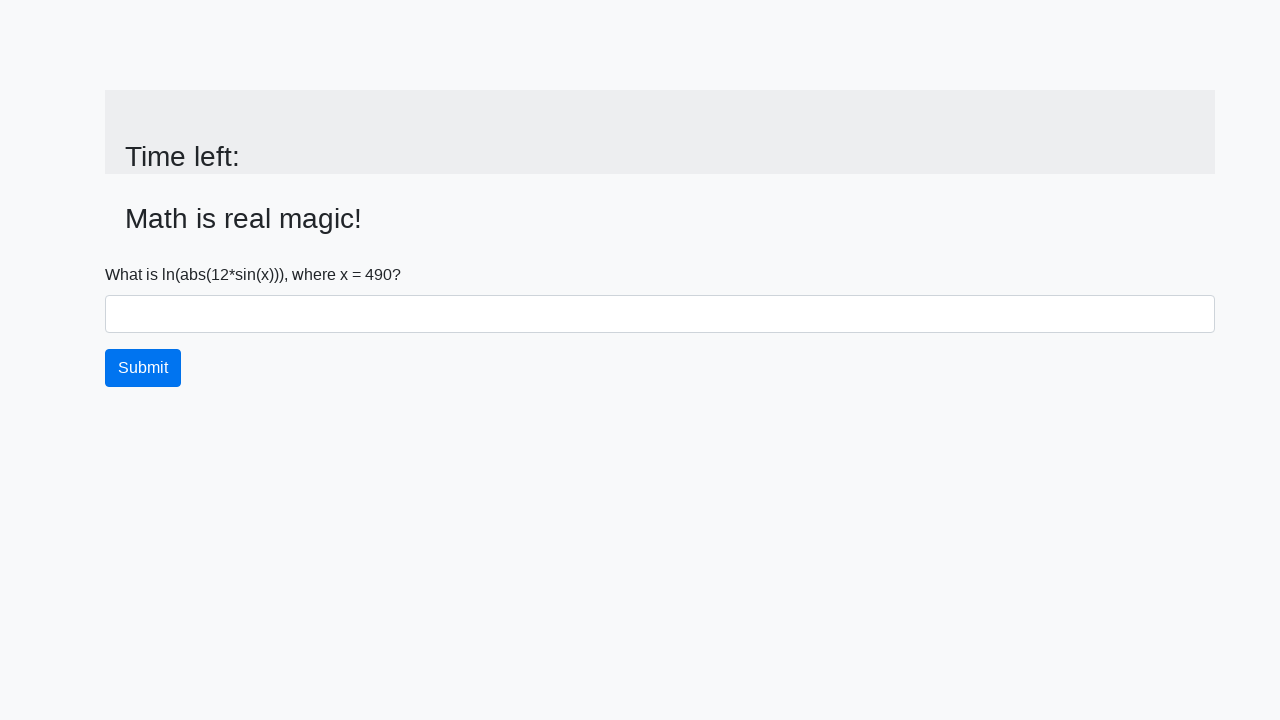

Waited 1000ms for page to process submission
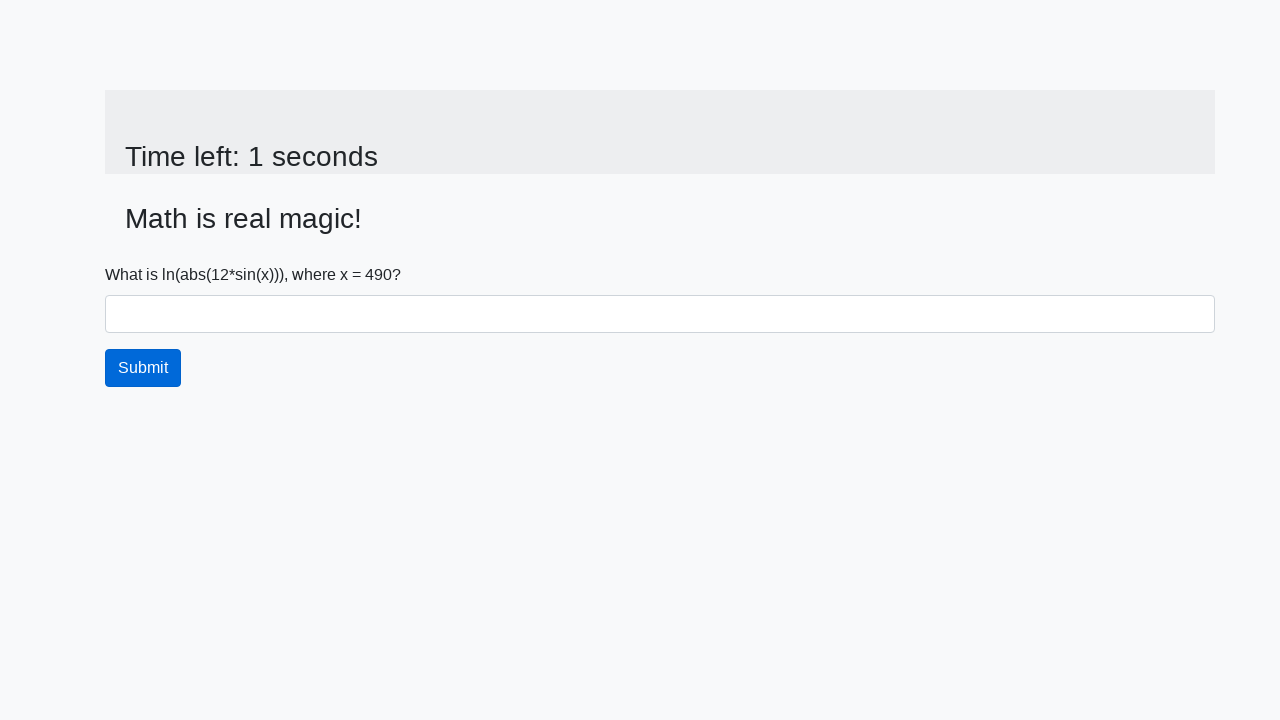

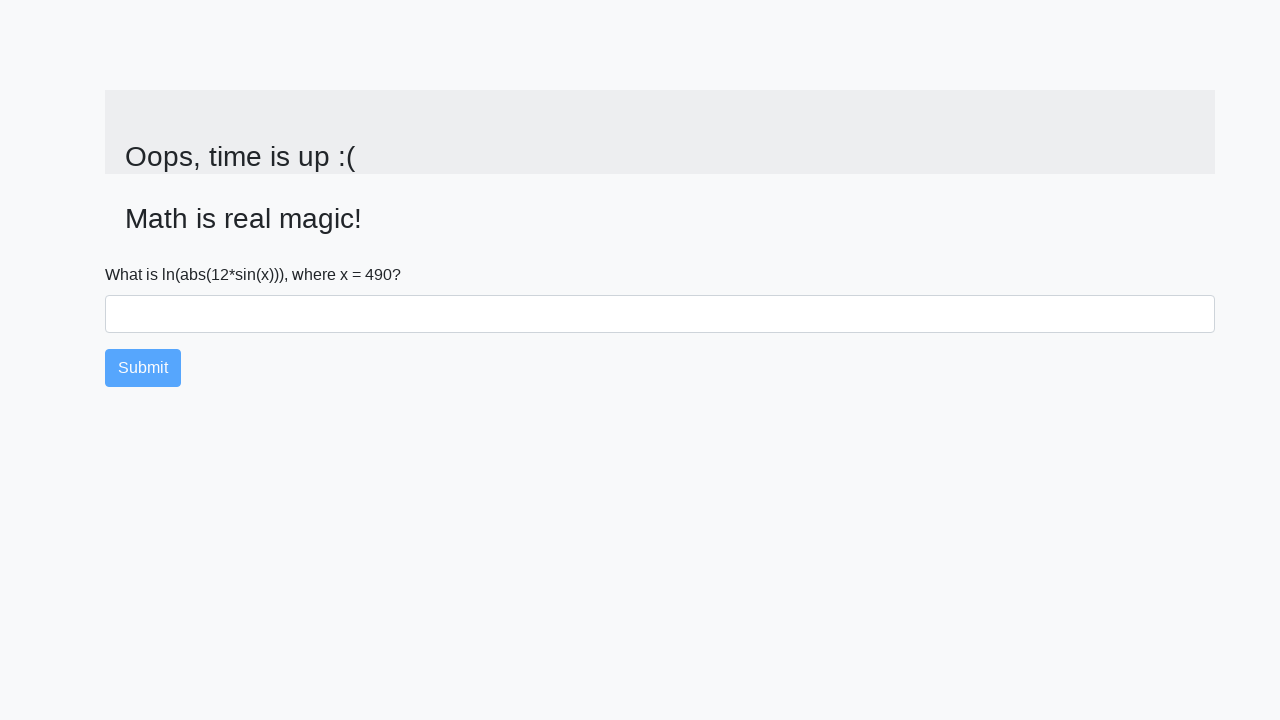